Tests navigation by clicking the "Get started" link and verifying the Installation heading appears

Starting URL: https://playwright.dev/

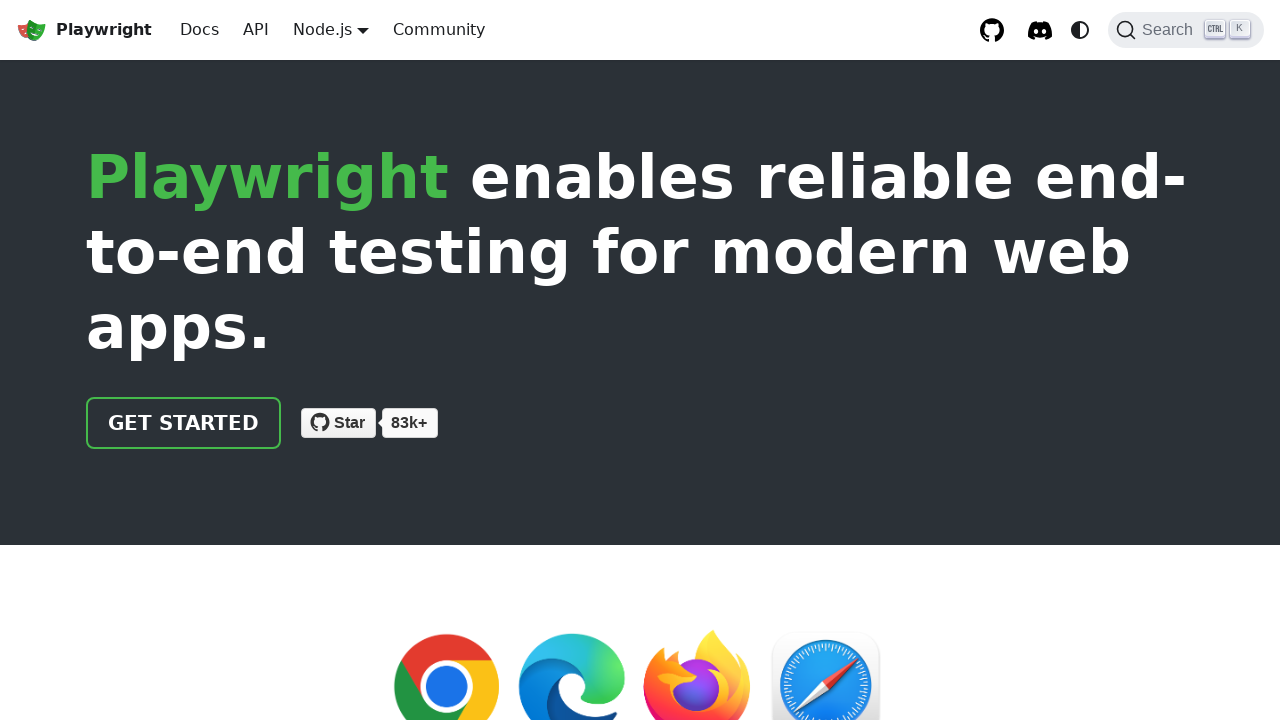

Clicked the 'Get started' link at (184, 423) on internal:role=link[name="Get started"i]
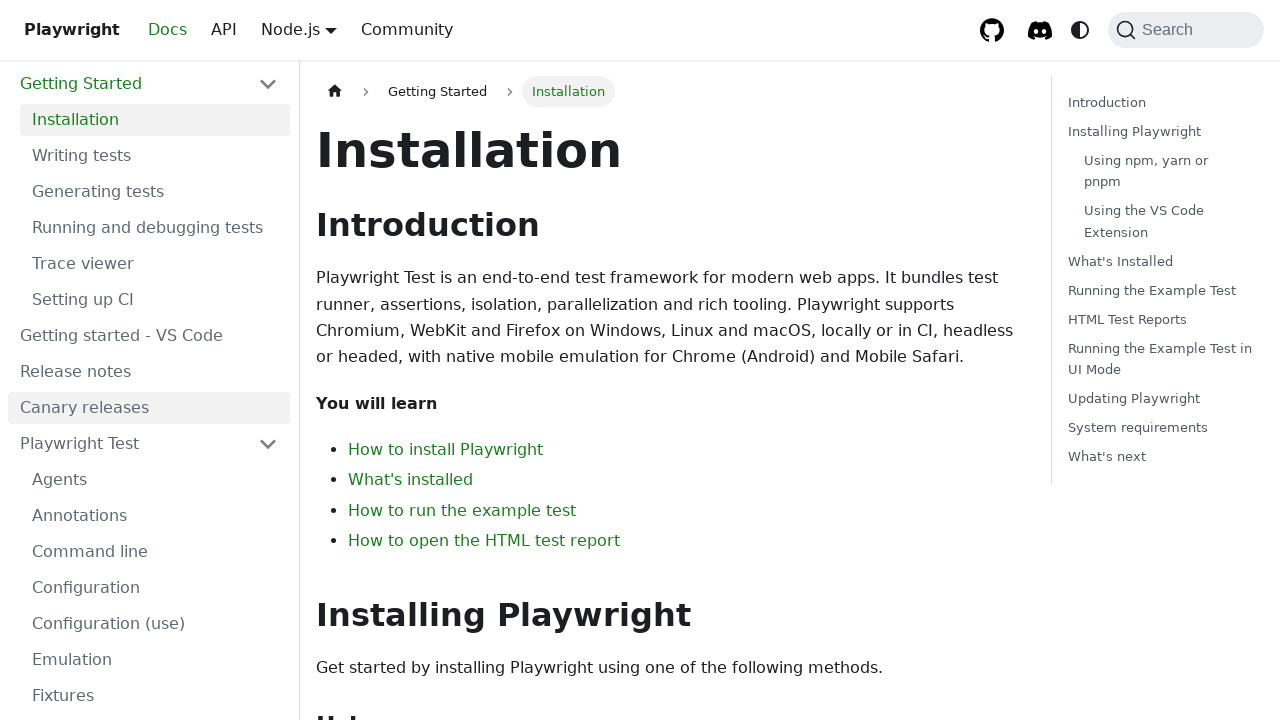

Verified the 'Installation' heading is visible
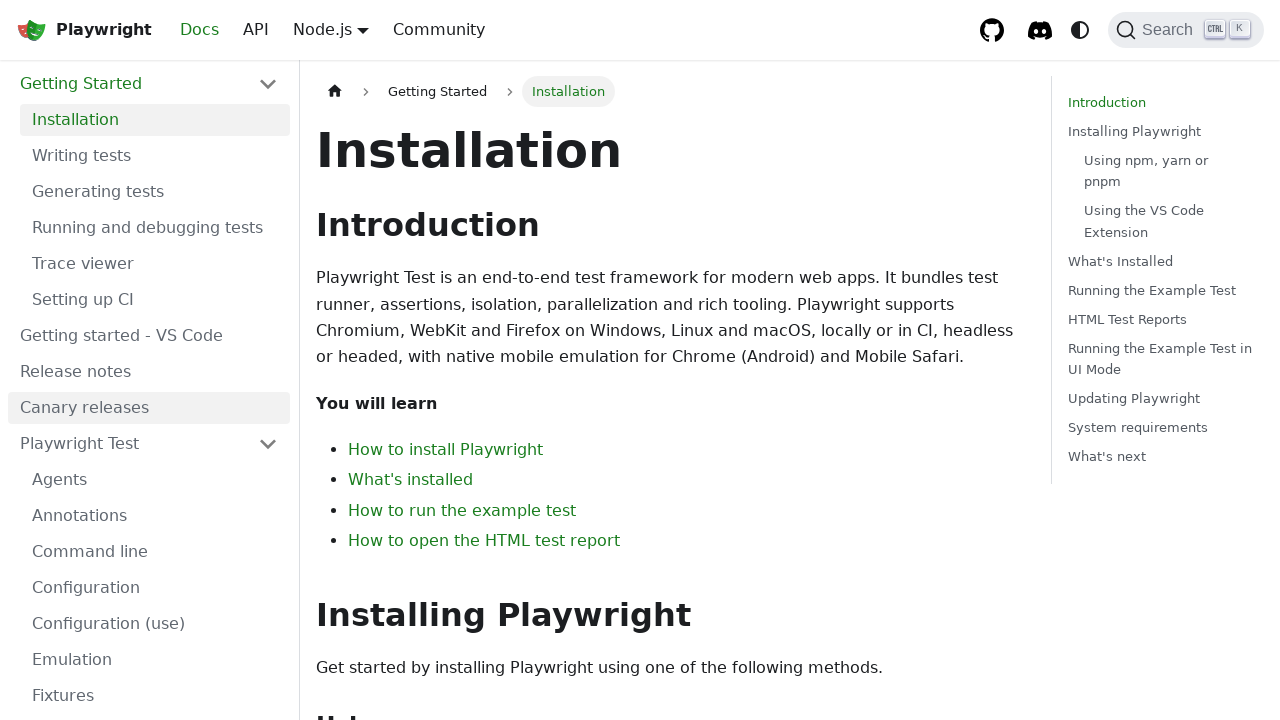

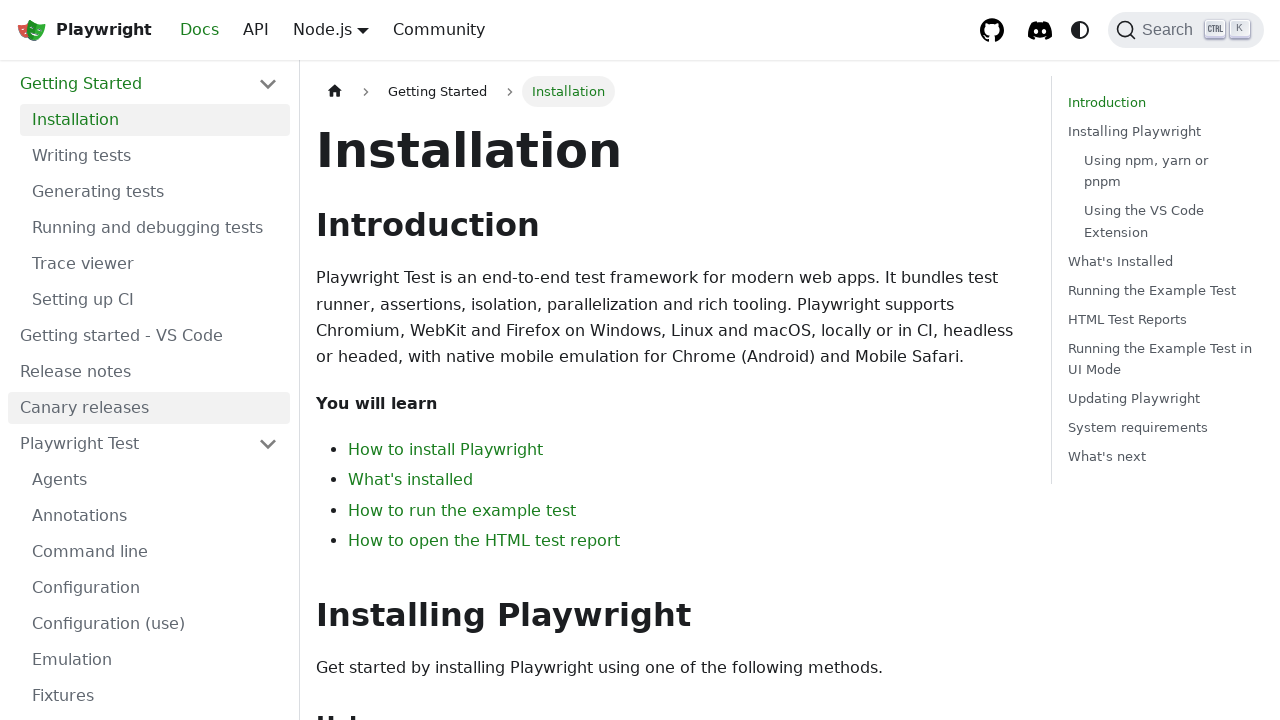